Navigates to Community section and verifies the side menu elements are visible

Starting URL: https://webdriver.io

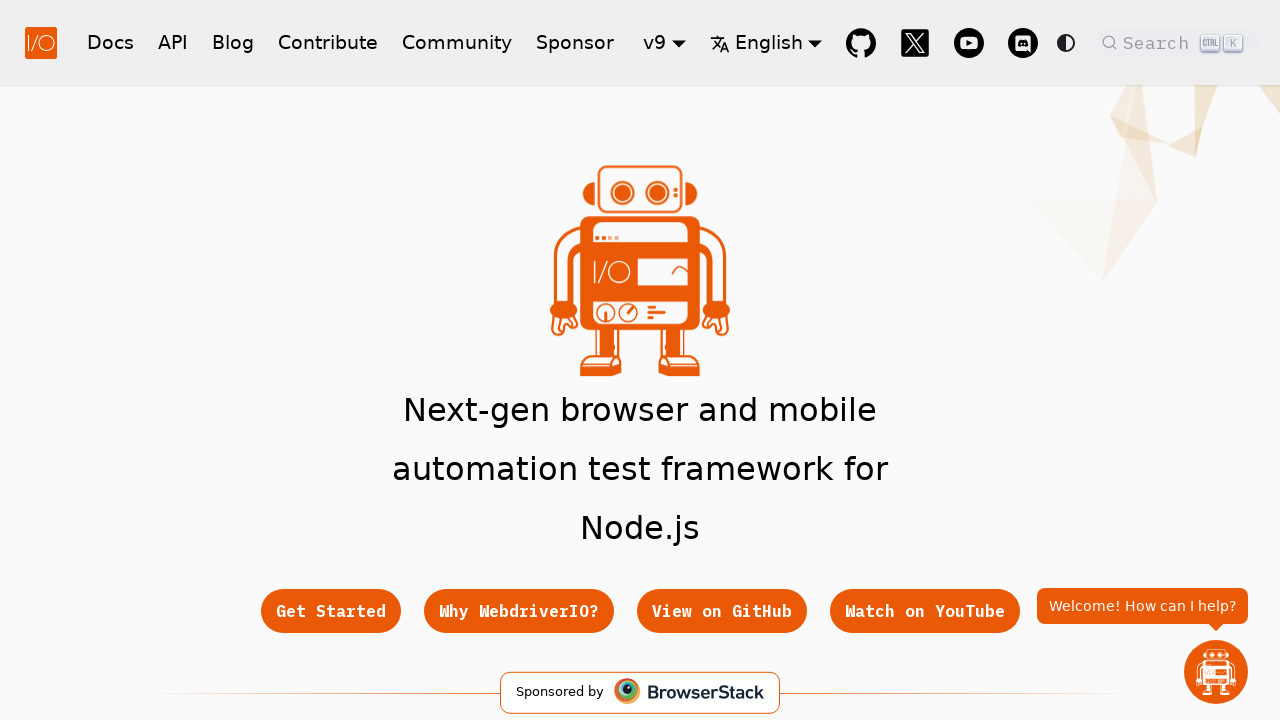

Clicked on Community link in header at (457, 42) on a[href='/community/support']
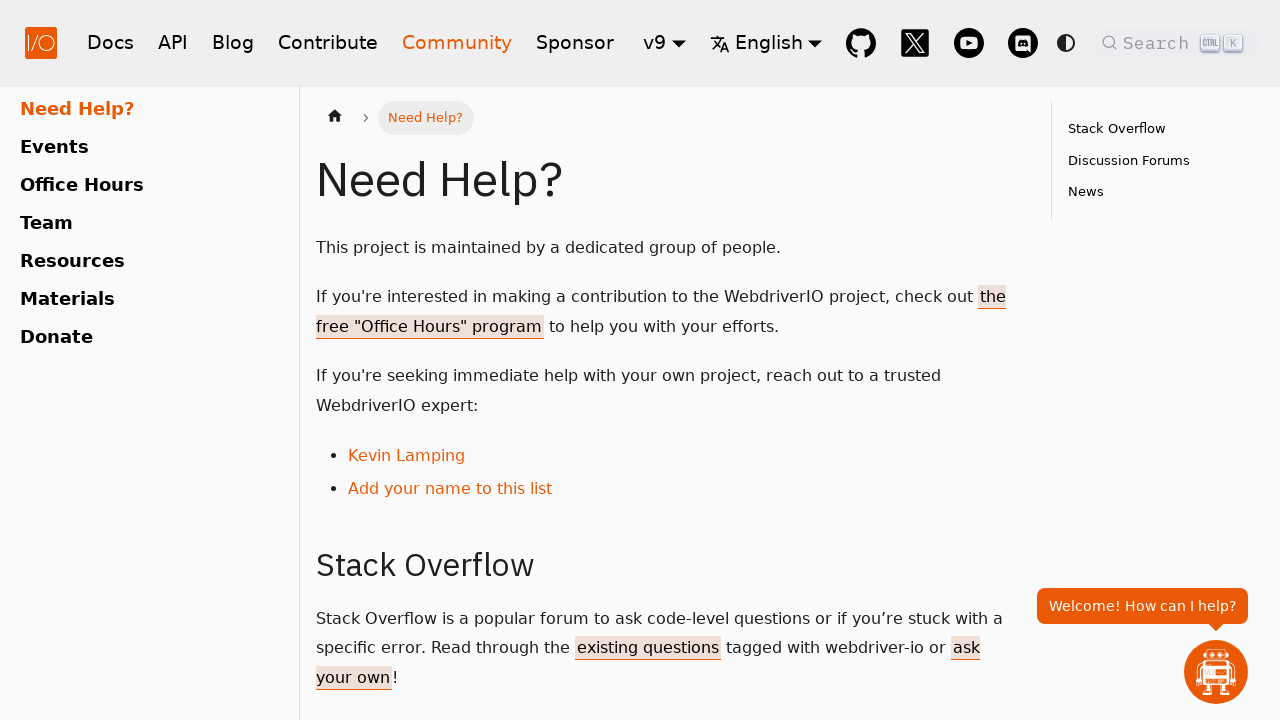

Side menu loaded successfully
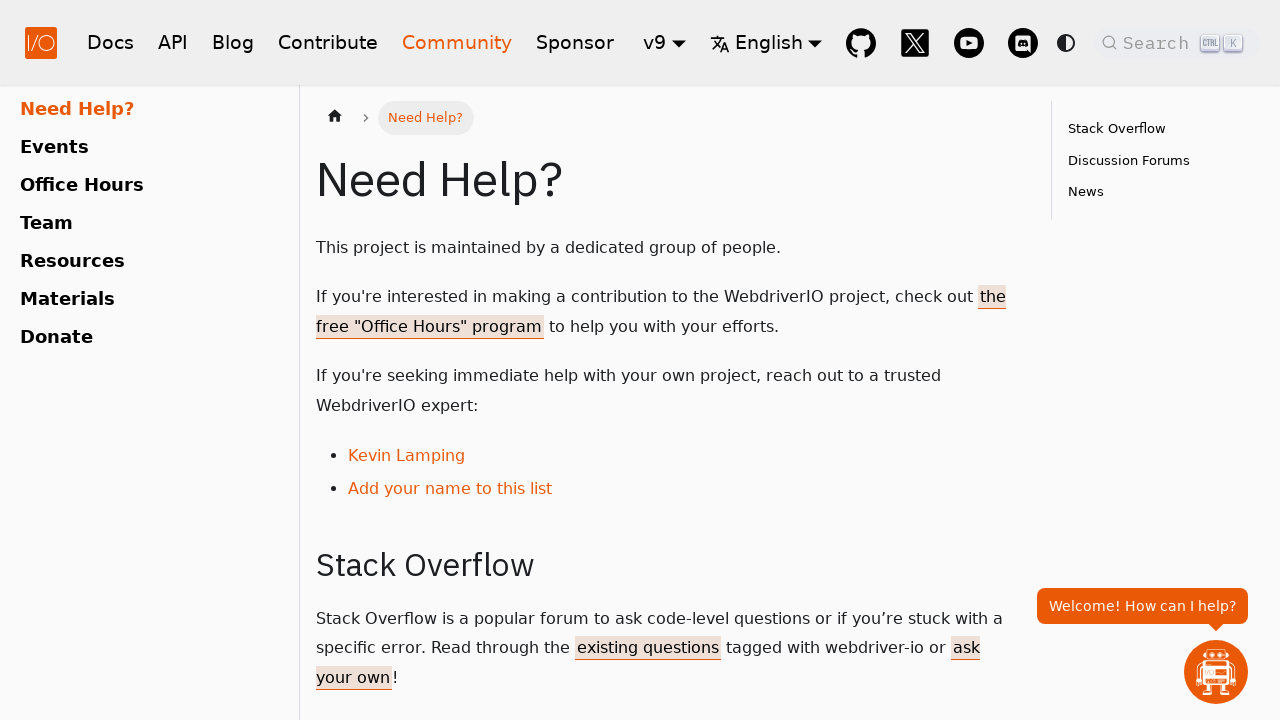

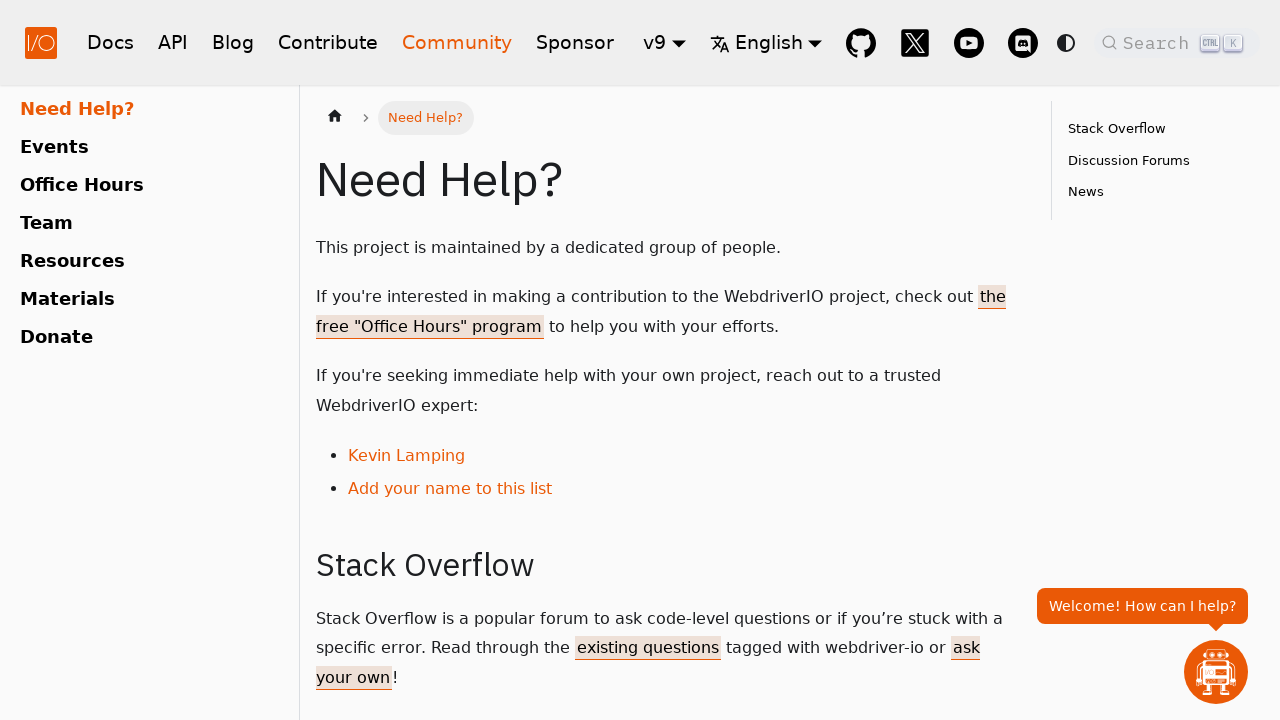